Tests working with multiple browser windows by clicking a link that opens a new window, then switching to the new window and verifying its title and URL

Starting URL: https://the-internet.herokuapp.com/windows

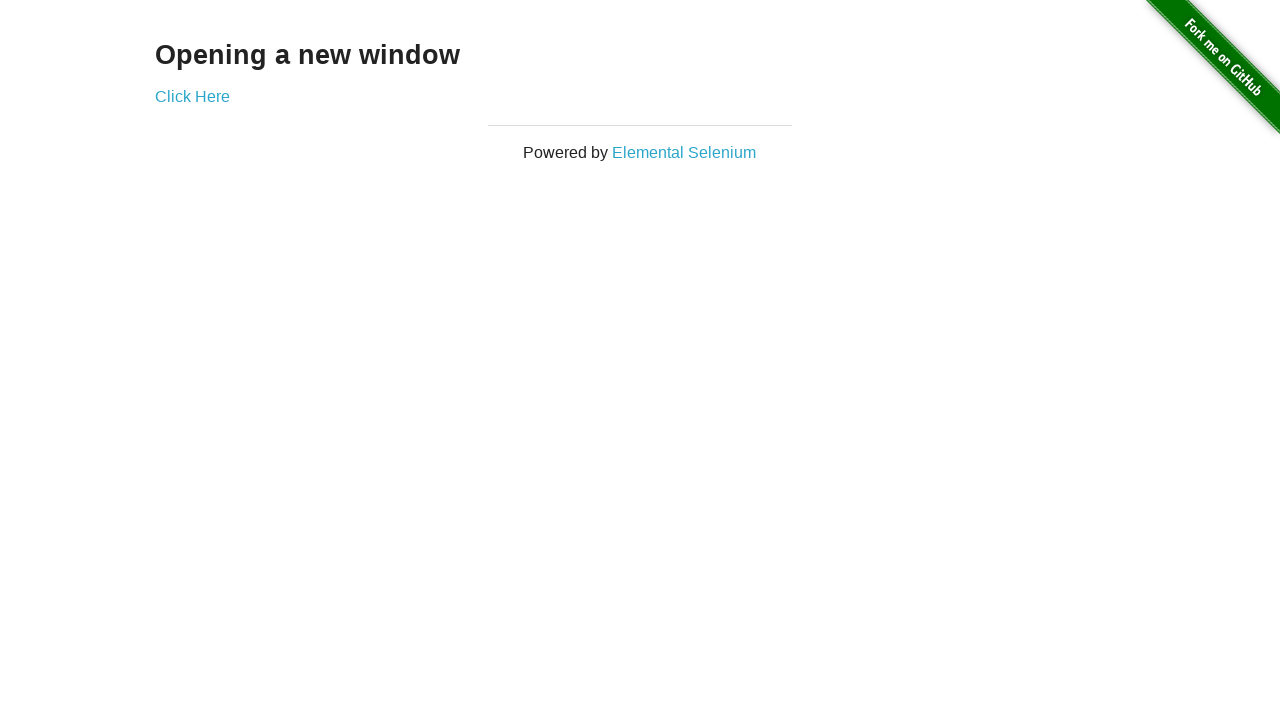

Waited for link selector to be present on the page
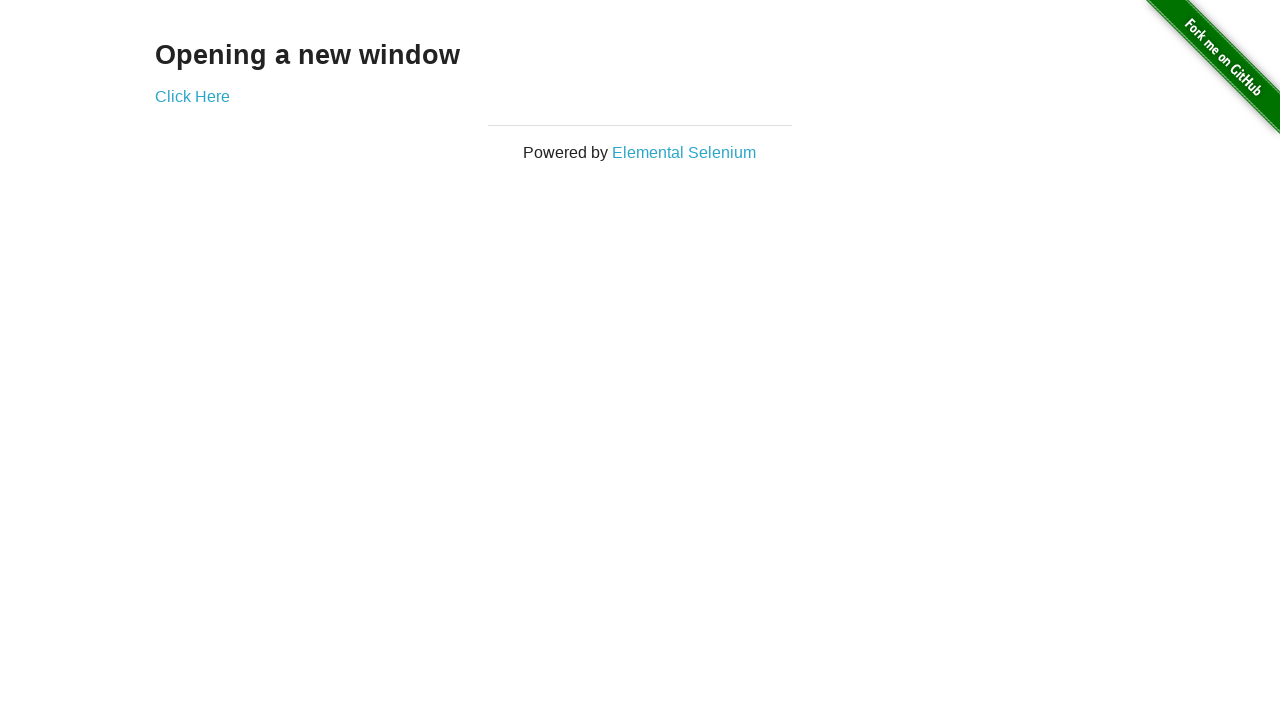

Clicked the link that opens a new window at (192, 96) on .example a
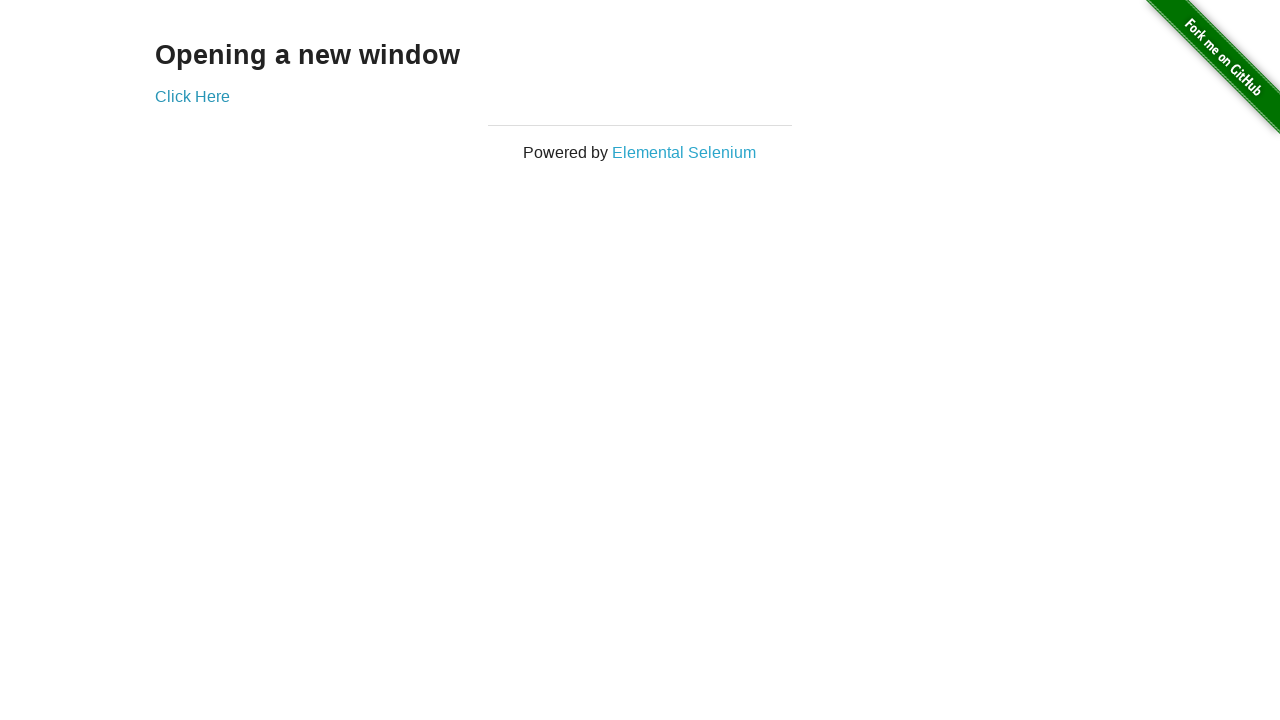

Captured the new window/page object
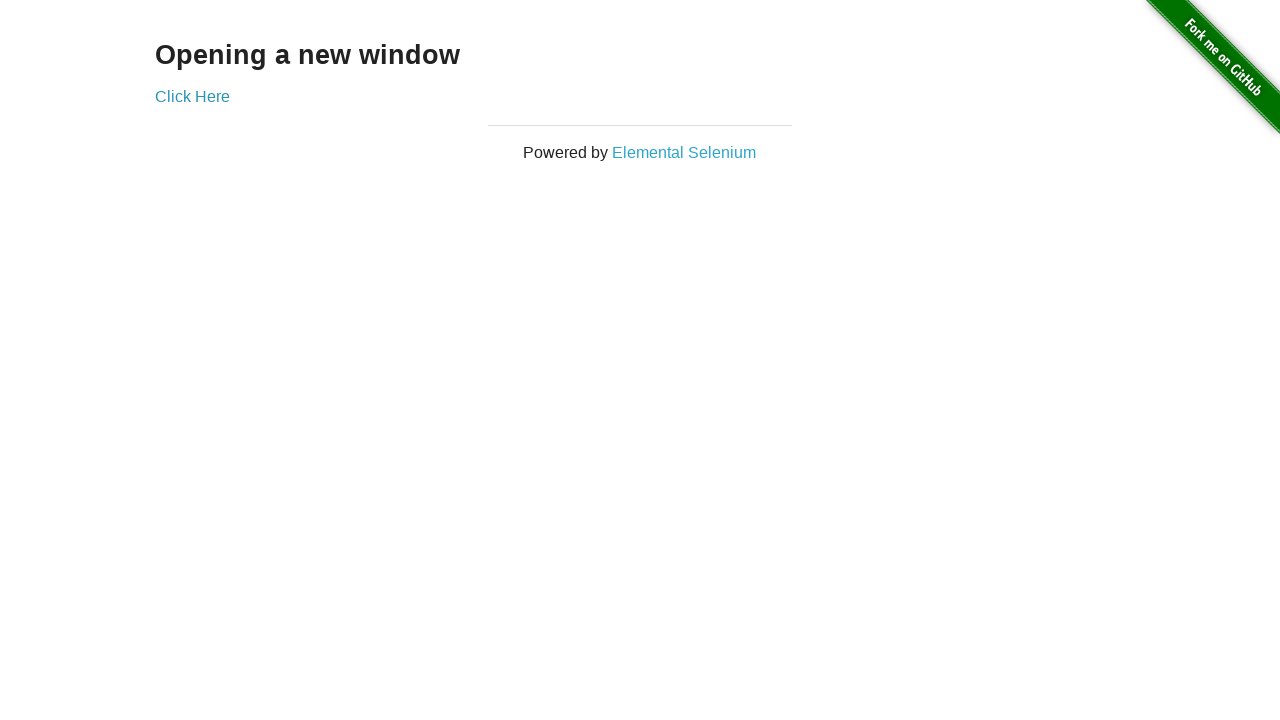

Waited for the new window to fully load
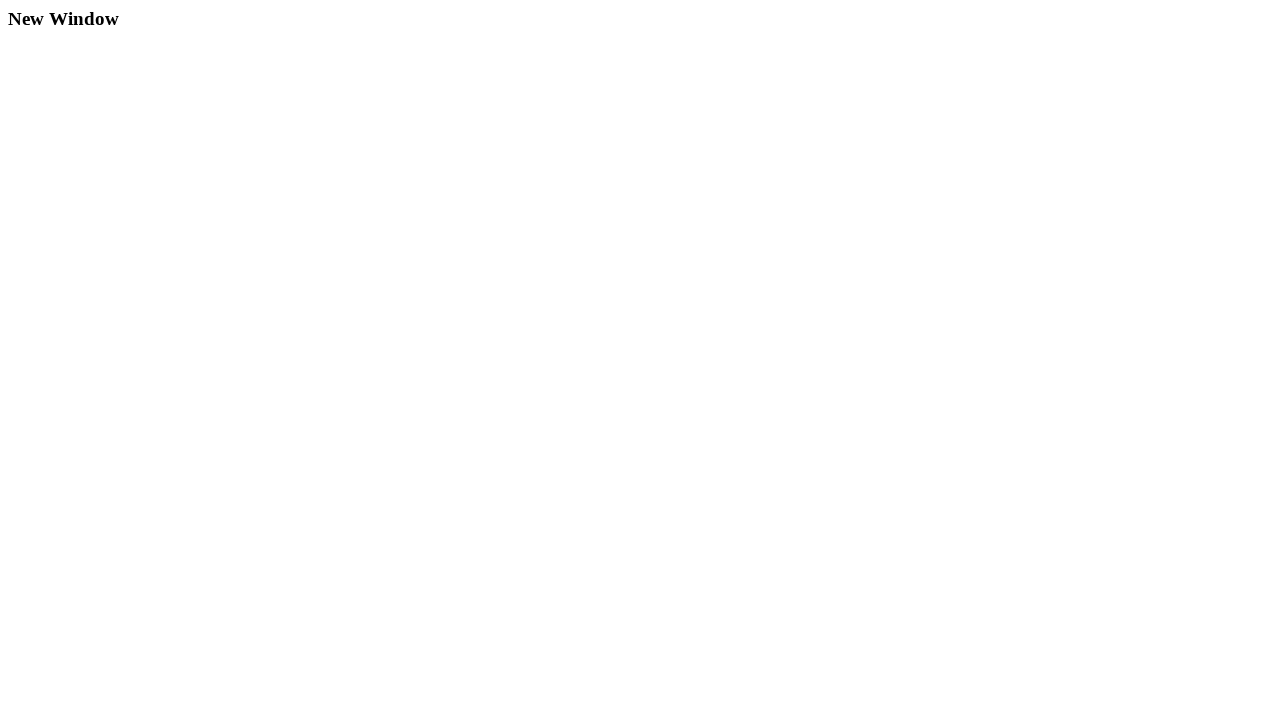

Verified the new window title is 'New Window'
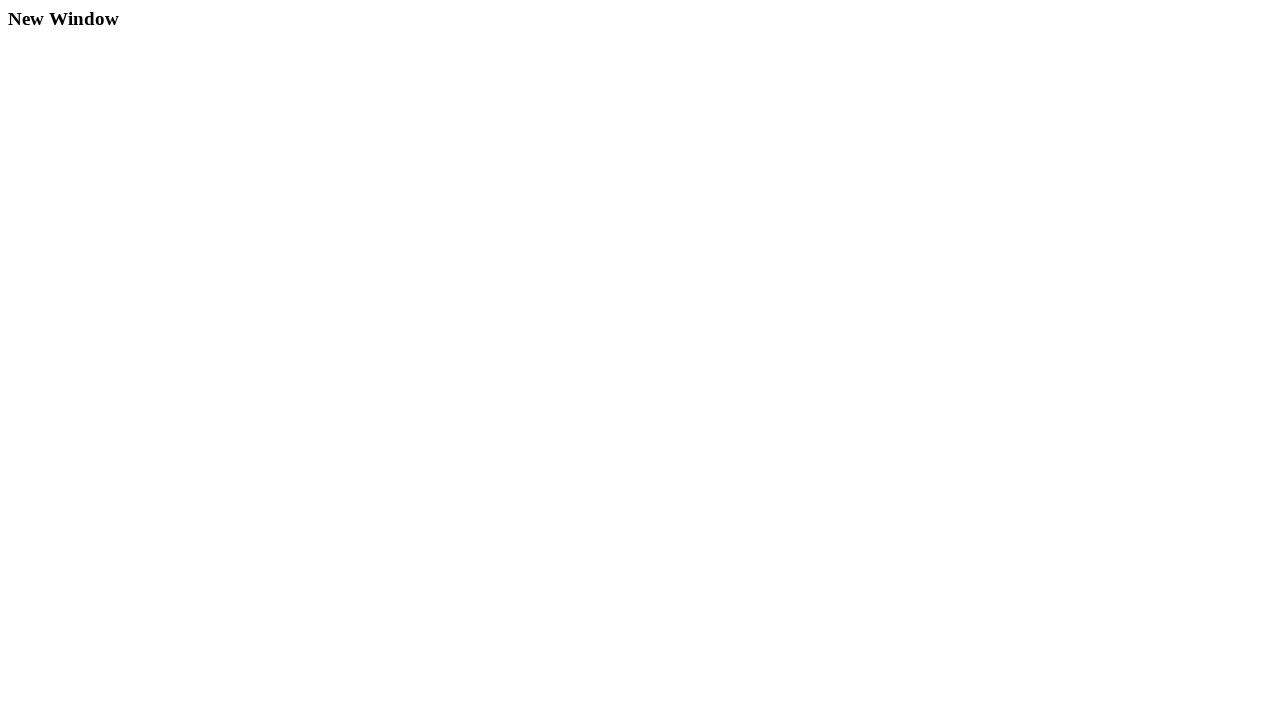

Verified the new window URL is 'https://the-internet.herokuapp.com/windows/new'
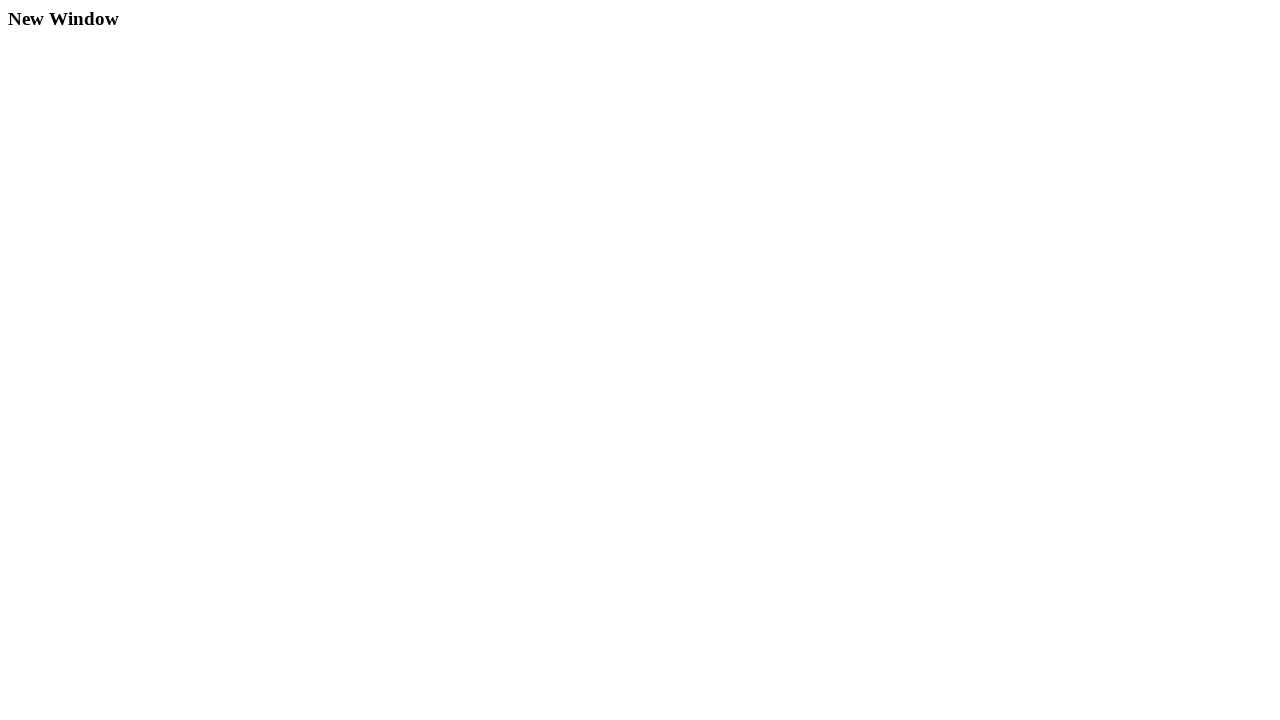

Verified the original page title is still 'The Internet'
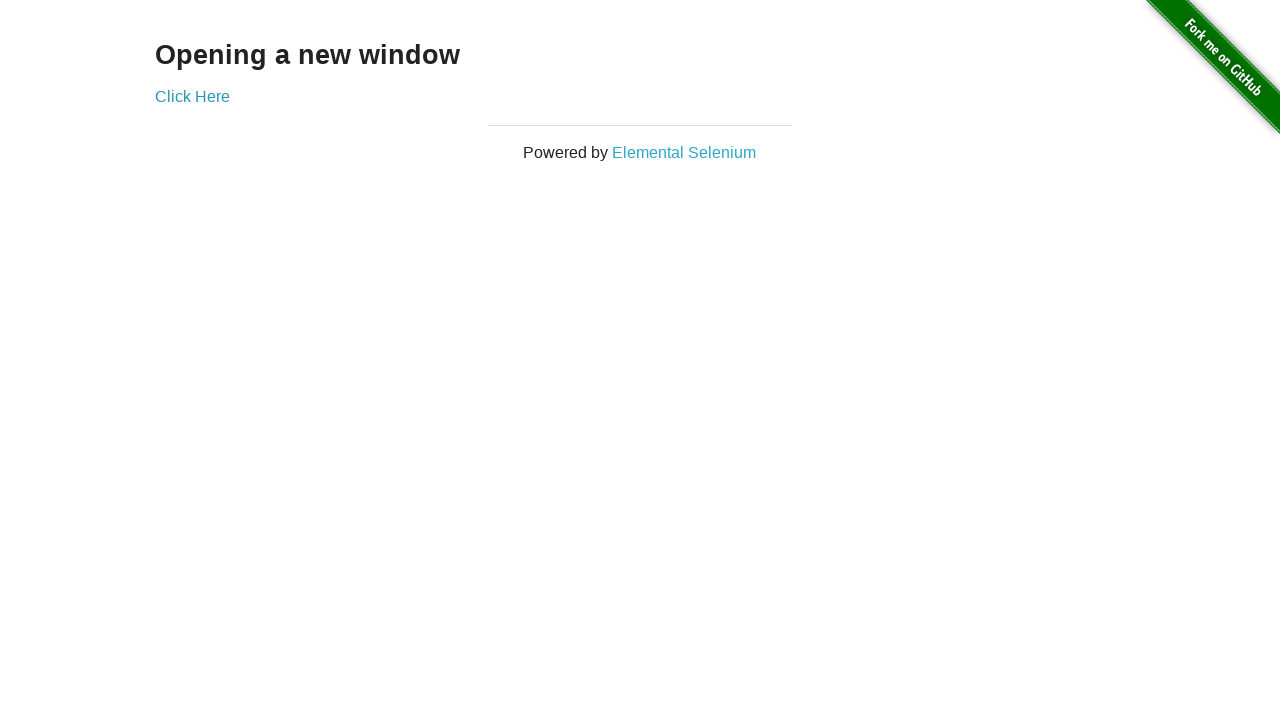

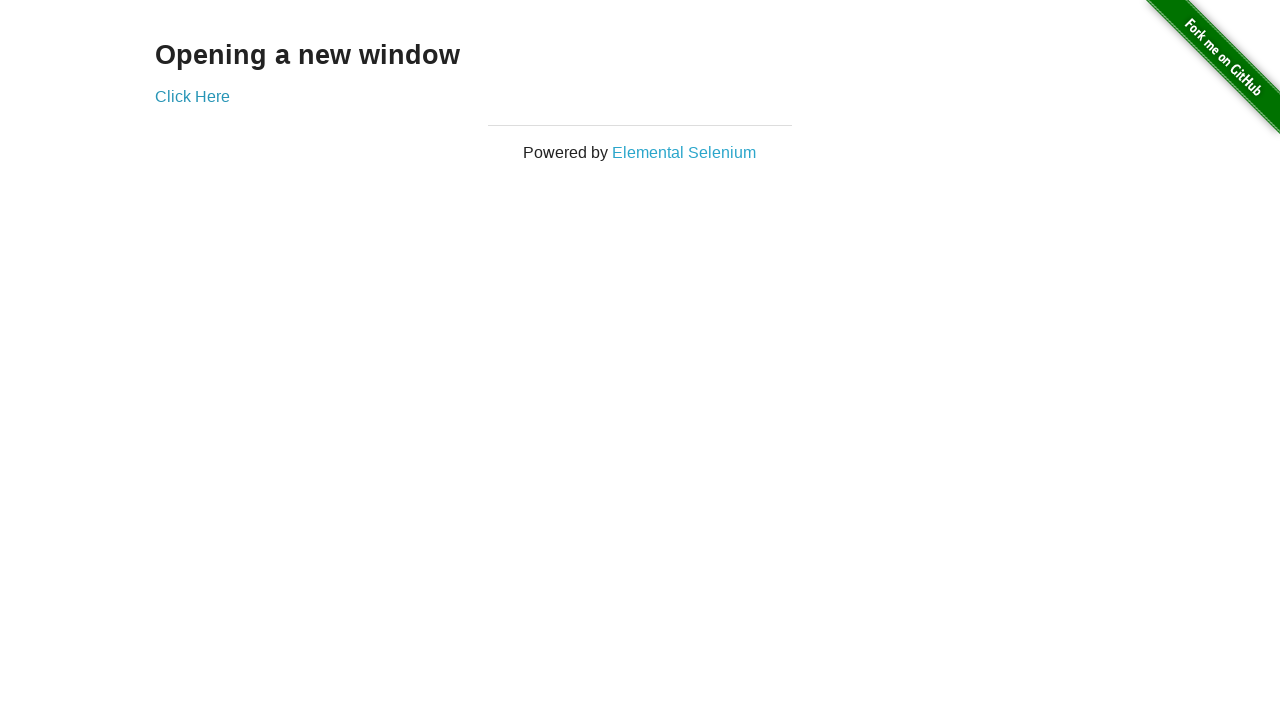